Tests dynamic autocomplete dropdown by typing 'Br', selecting 'Brazil' from suggestions

Starting URL: https://rahulshettyacademy.com/AutomationPractice/

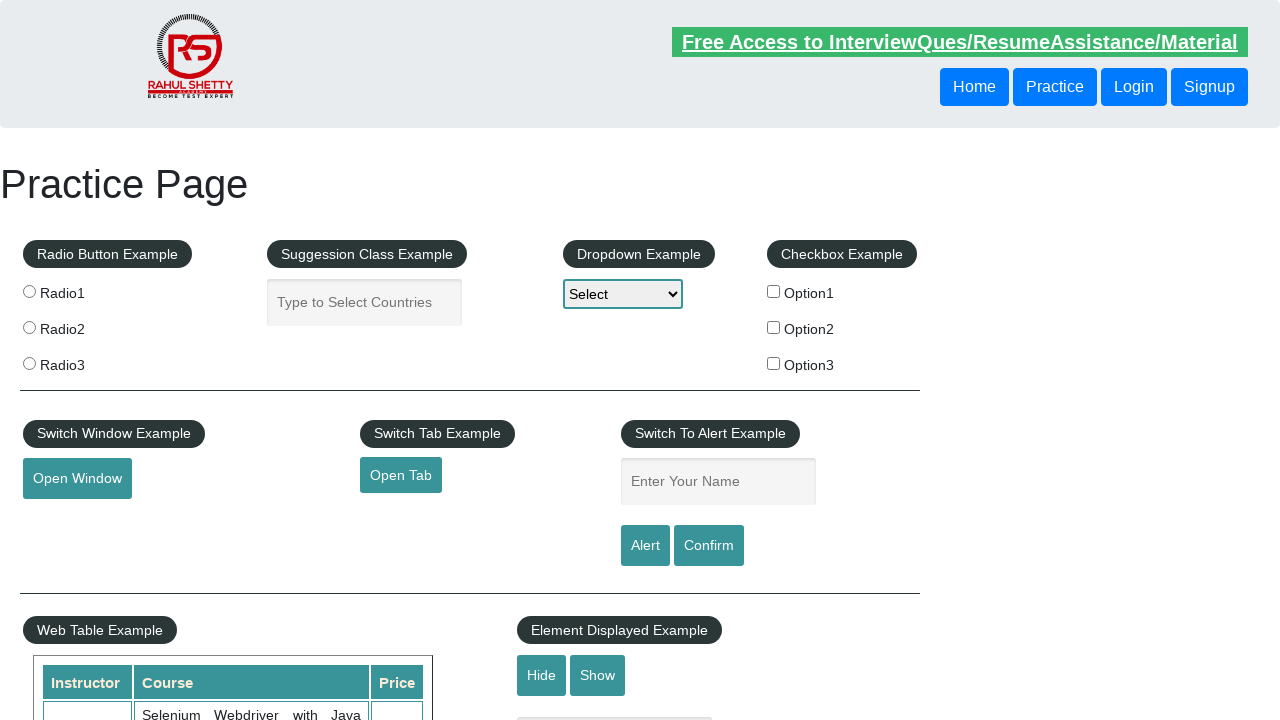

Typed 'Br' into autocomplete field on input#autocomplete
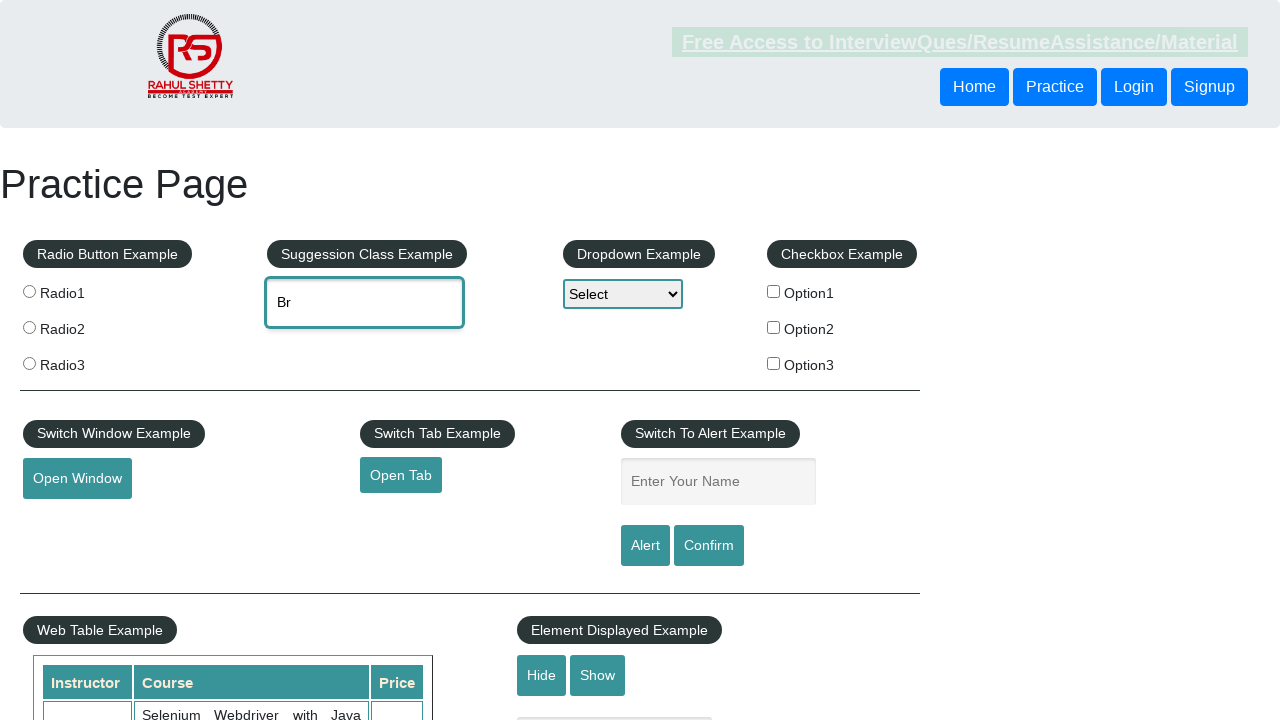

Autocomplete suggestions appeared
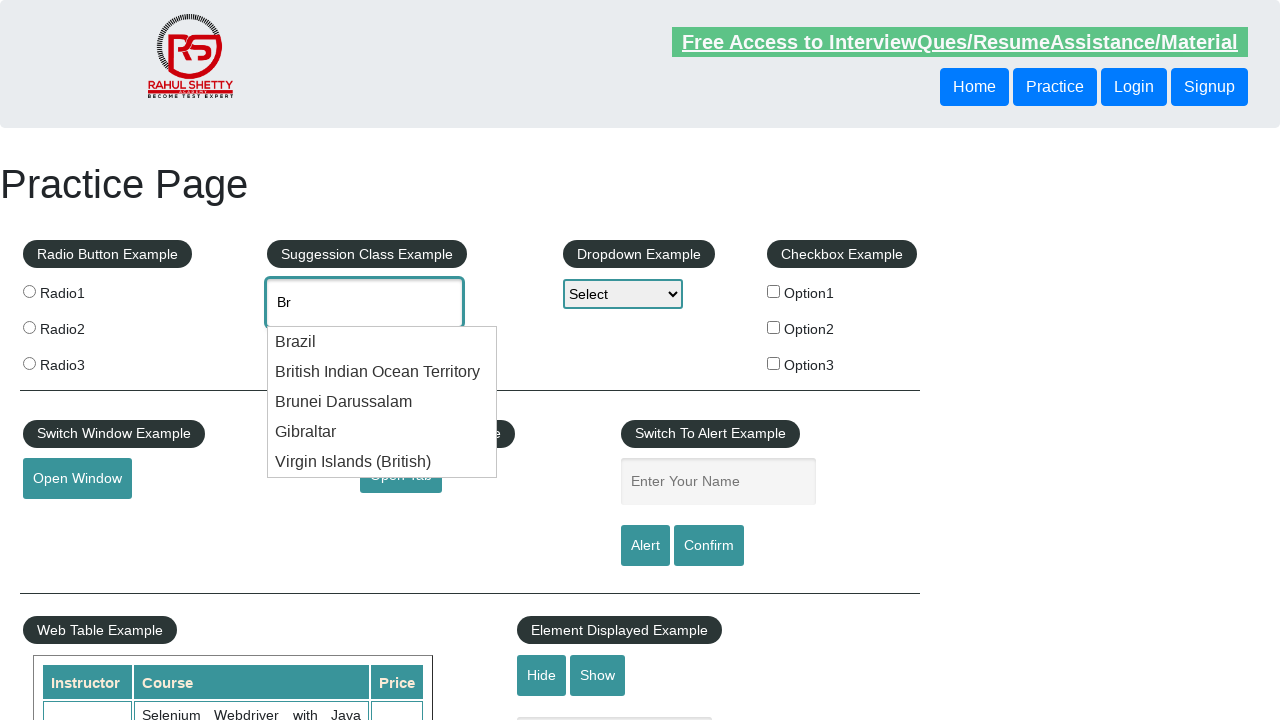

Clicked on 'Brazil' option from suggestions at (382, 342) on .ui-menu-item div:has-text('Brazil')
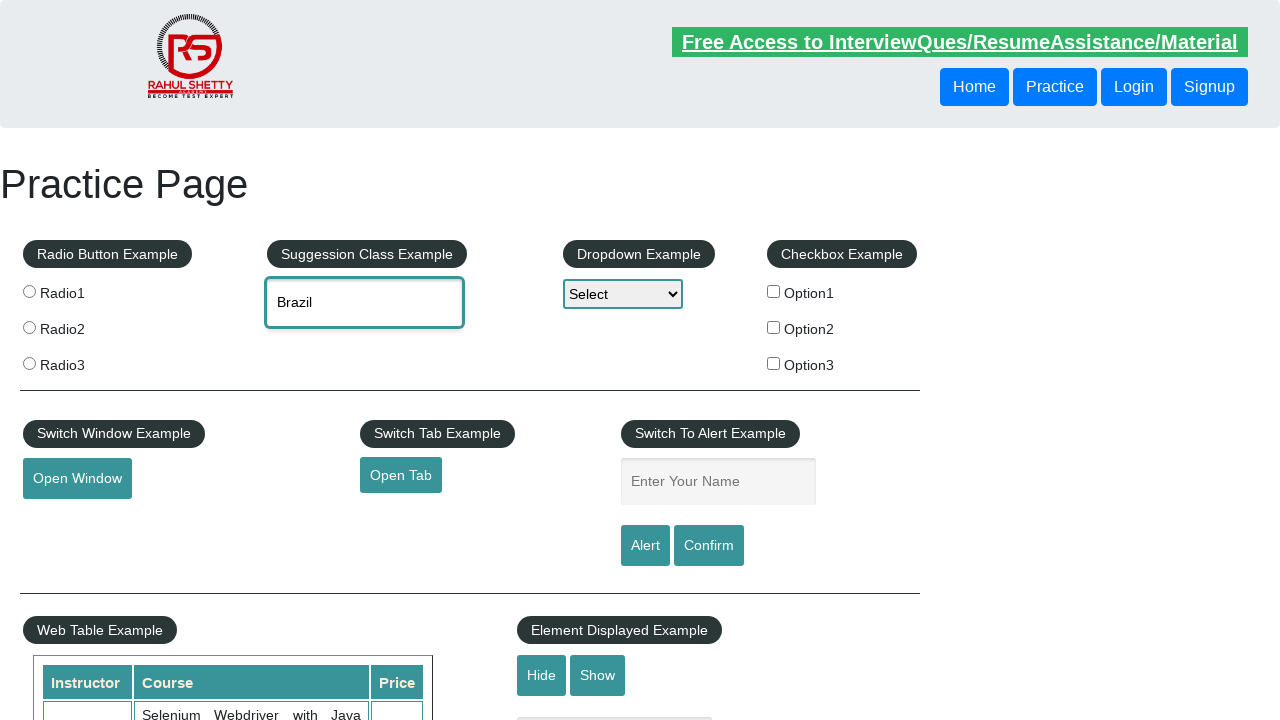

Retrieved autocomplete input value
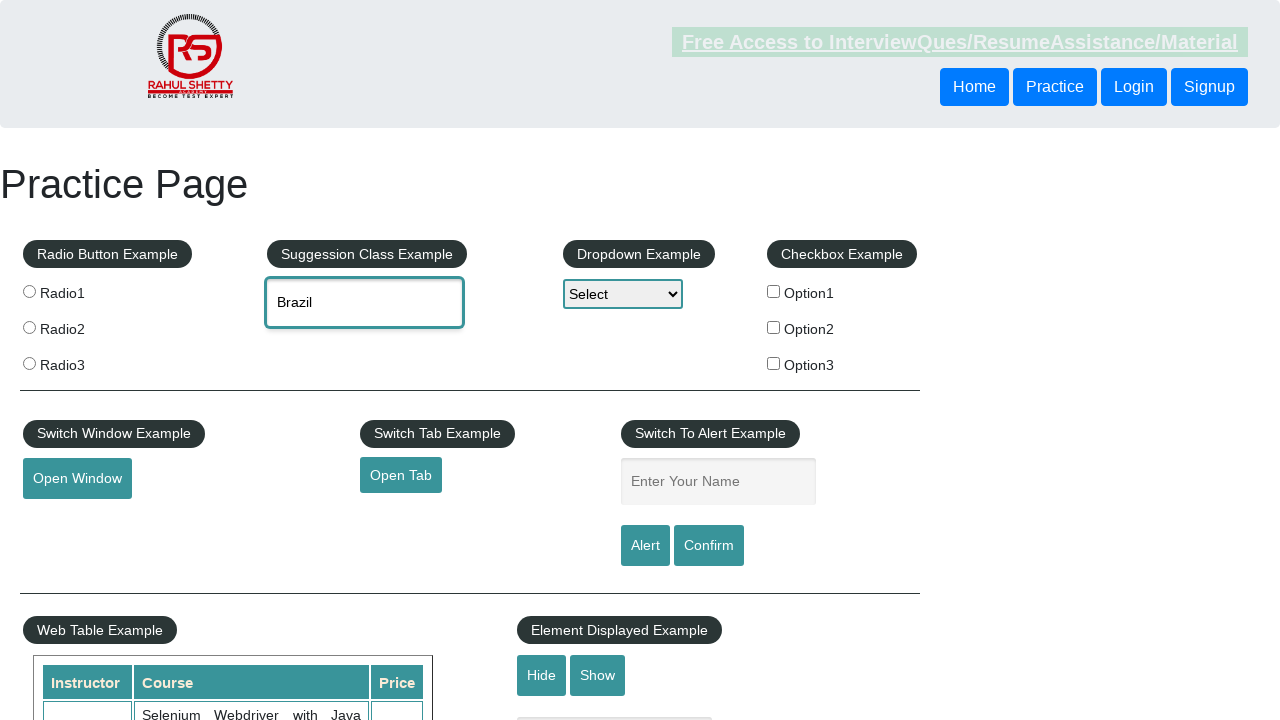

Verified 'Brazil' is selected in autocomplete field
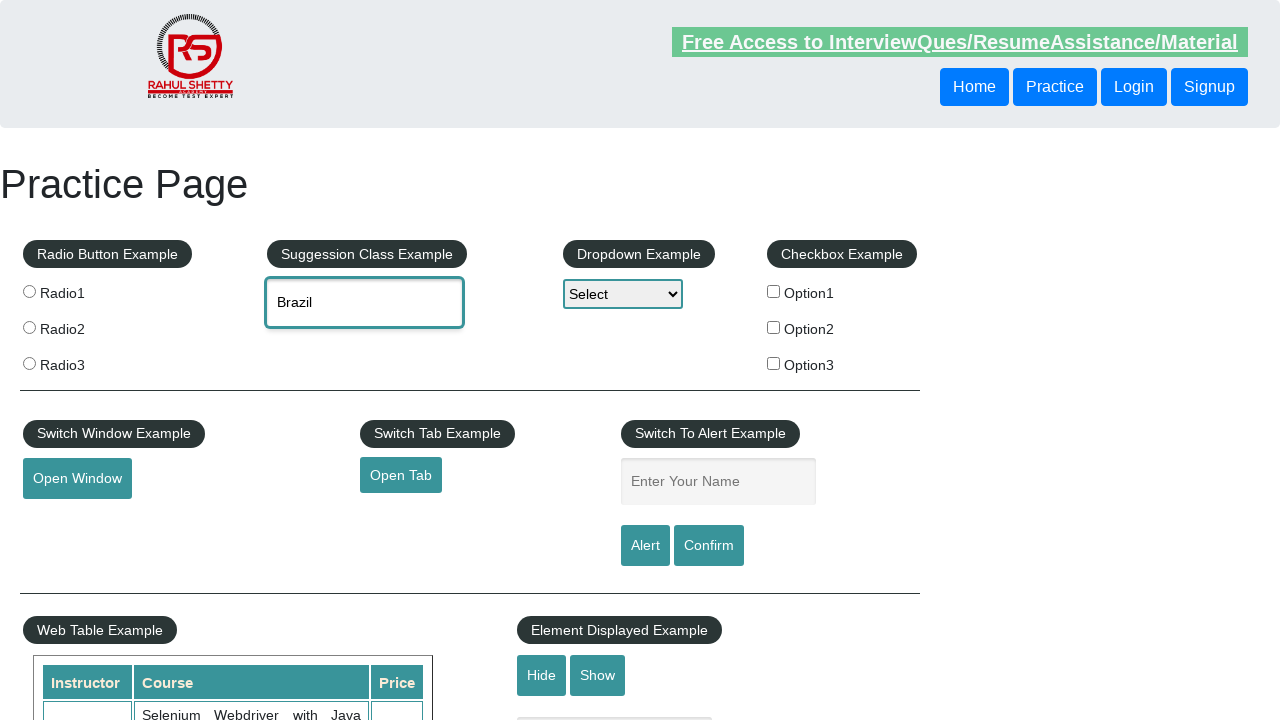

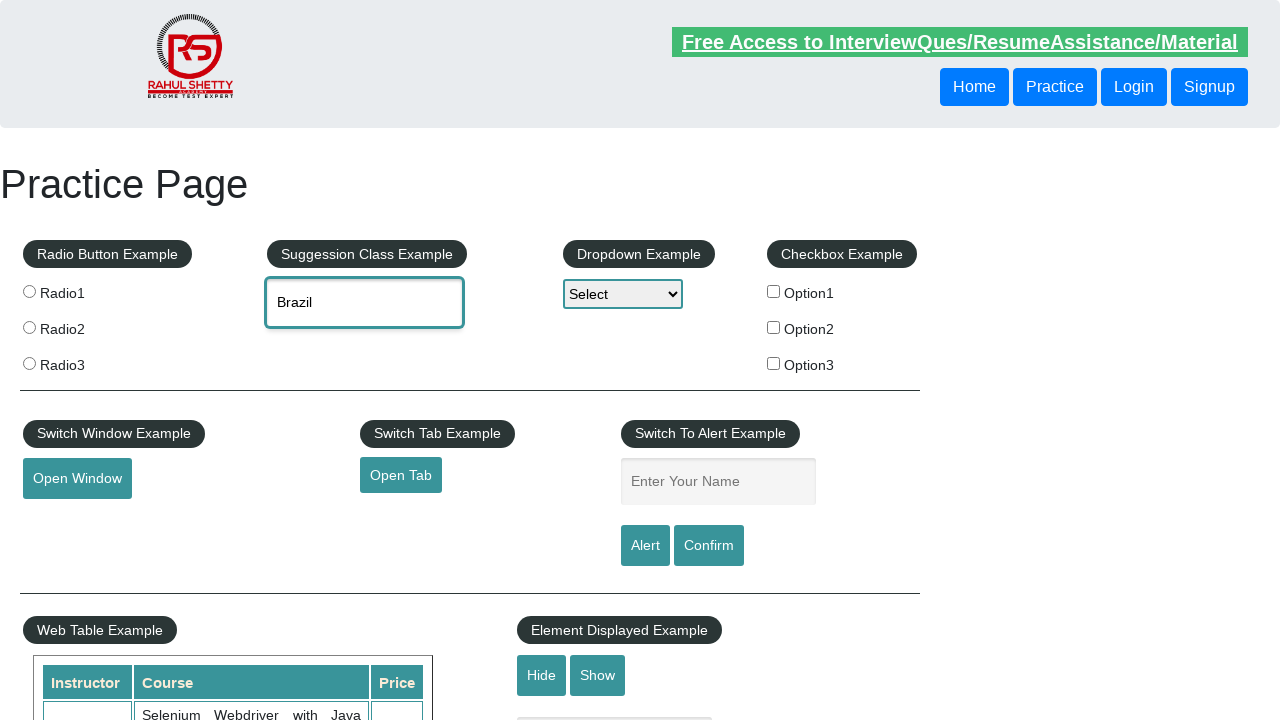